Tests browser prompt alert functionality by clicking a button to trigger a prompt, entering text into the prompt dialog, accepting it, and verifying the result message is displayed.

Starting URL: https://training-support.net/webelements/alerts

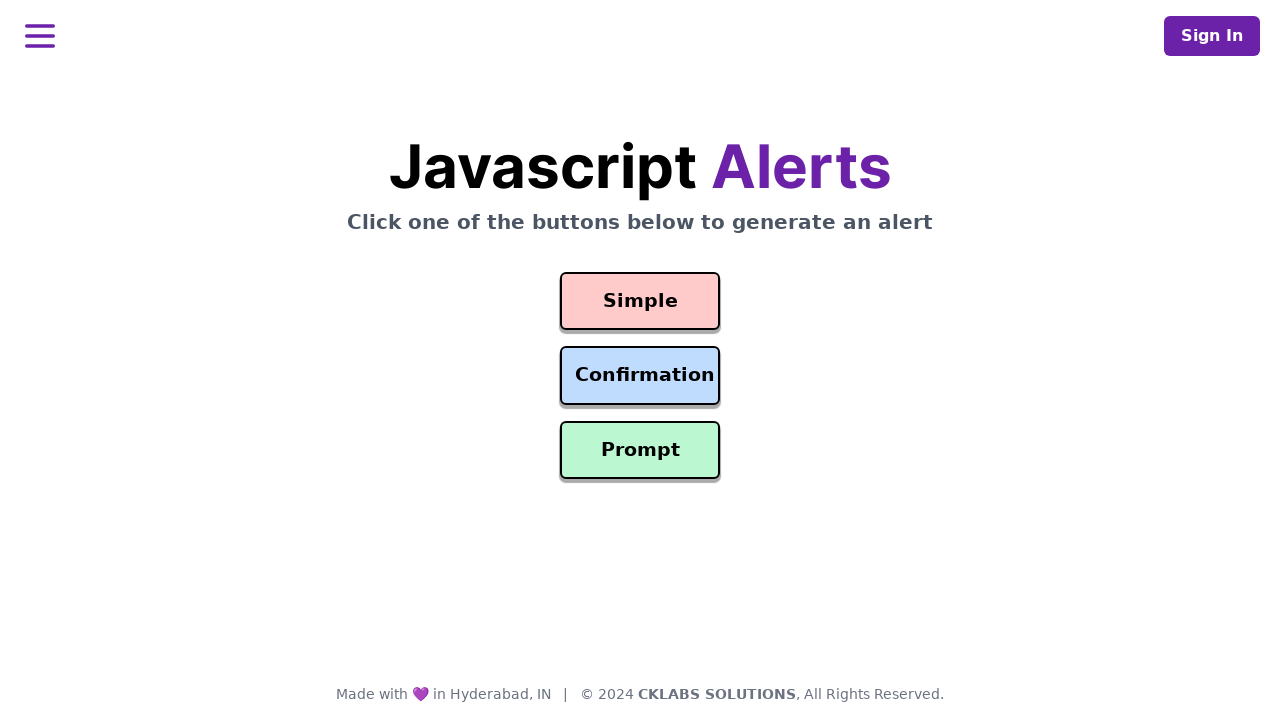

Set up dialog handler to accept prompt with 'Awesome!' text
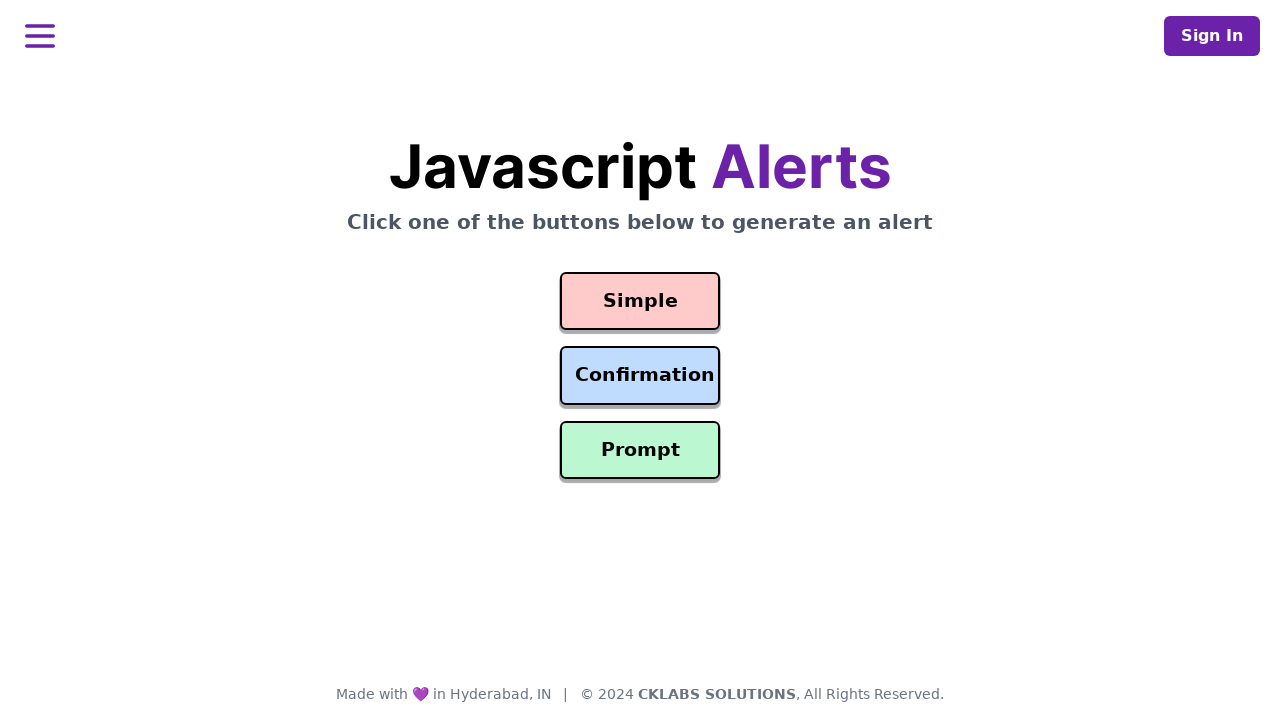

Clicked prompt button to trigger alert dialog at (640, 450) on #prompt
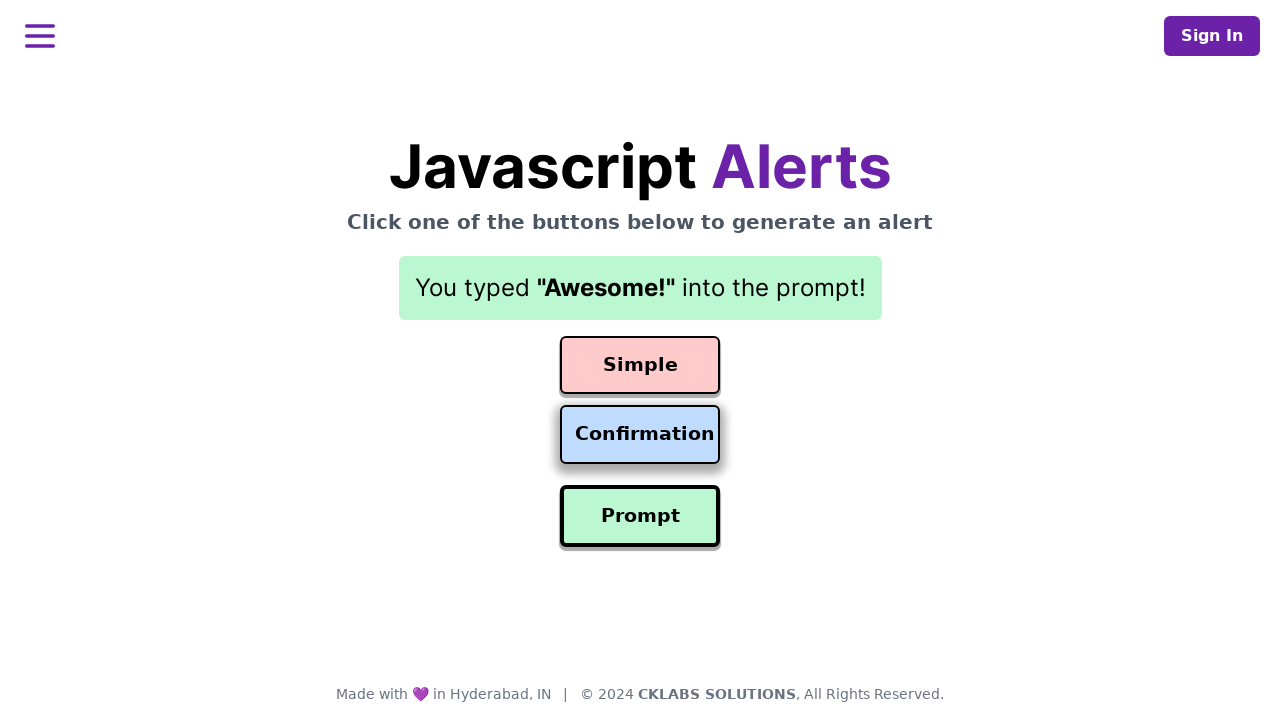

Result message element loaded and is visible
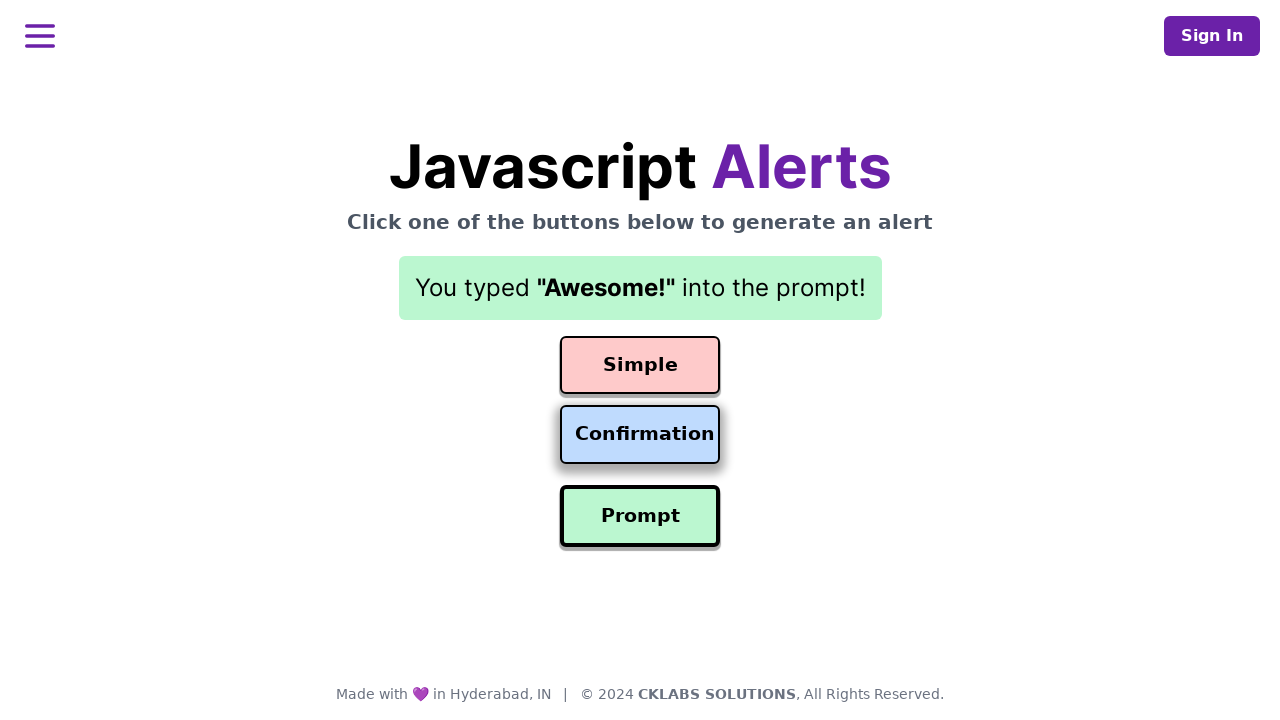

Retrieved result message text: You typed "Awesome!" into the prompt!
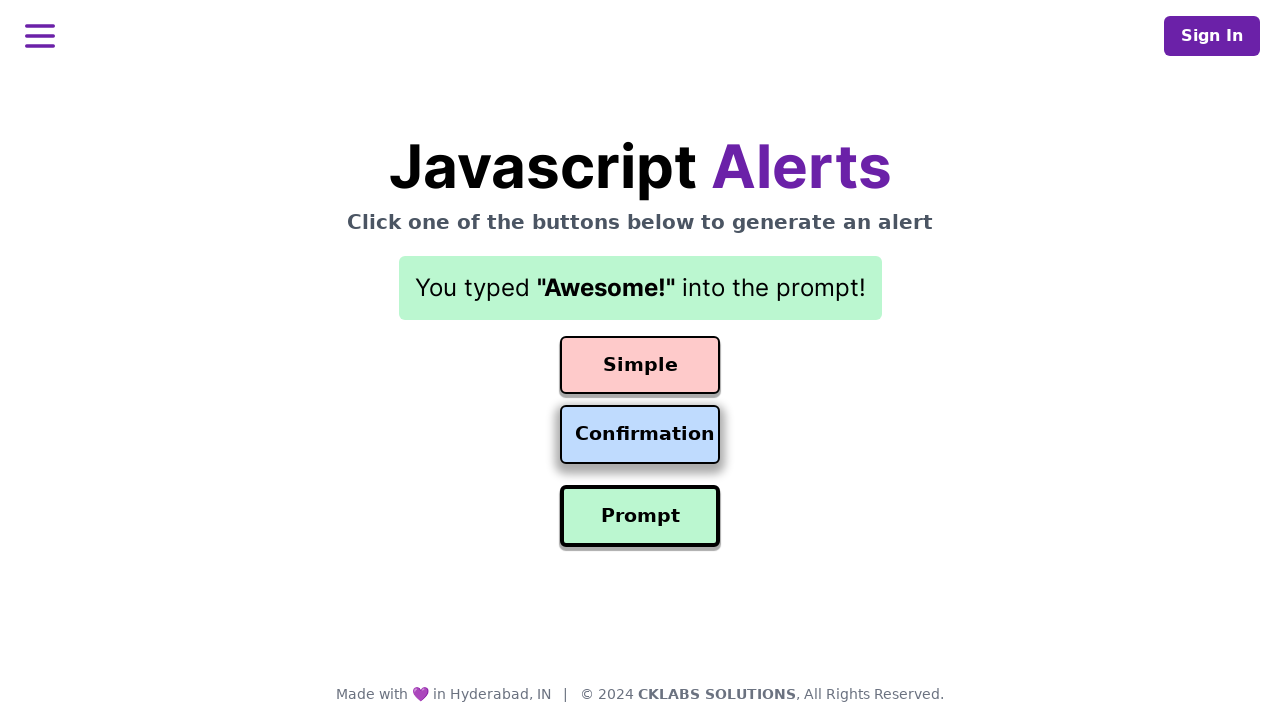

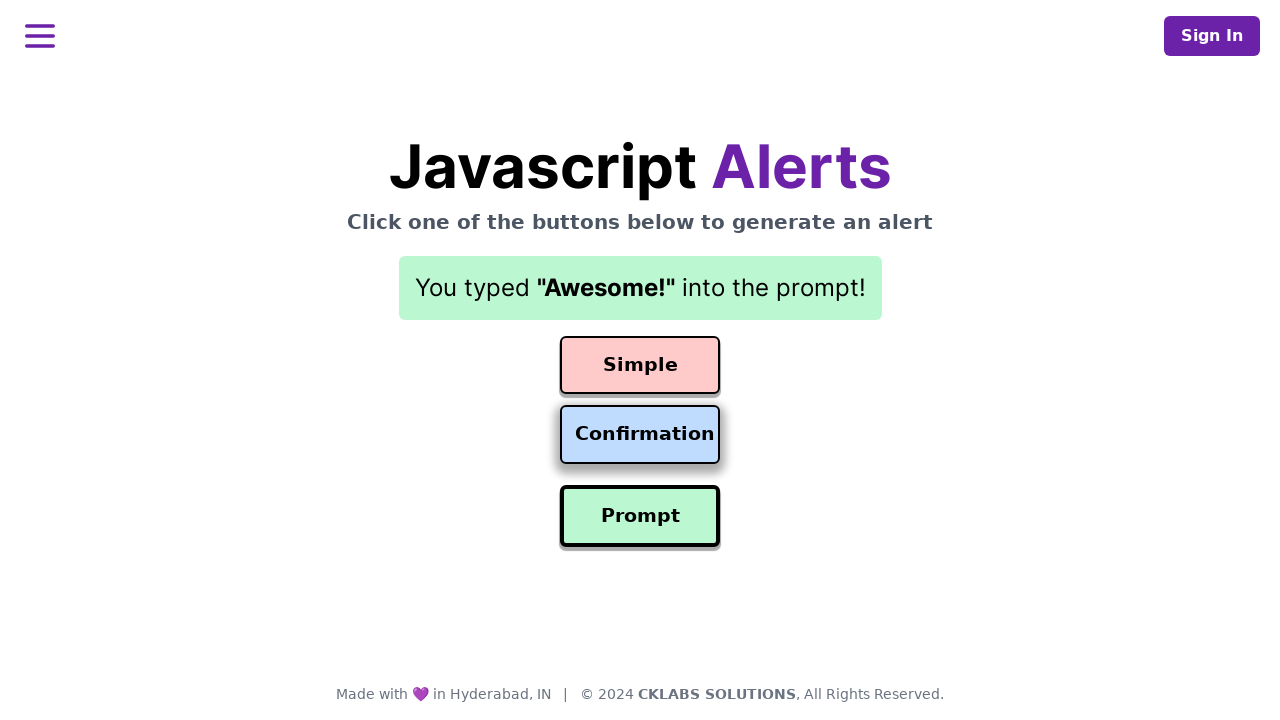